Tests a registration form by highlighting the first name input field using JavaScript and then entering a name value

Starting URL: http://demo.automationtesting.in/Register.html

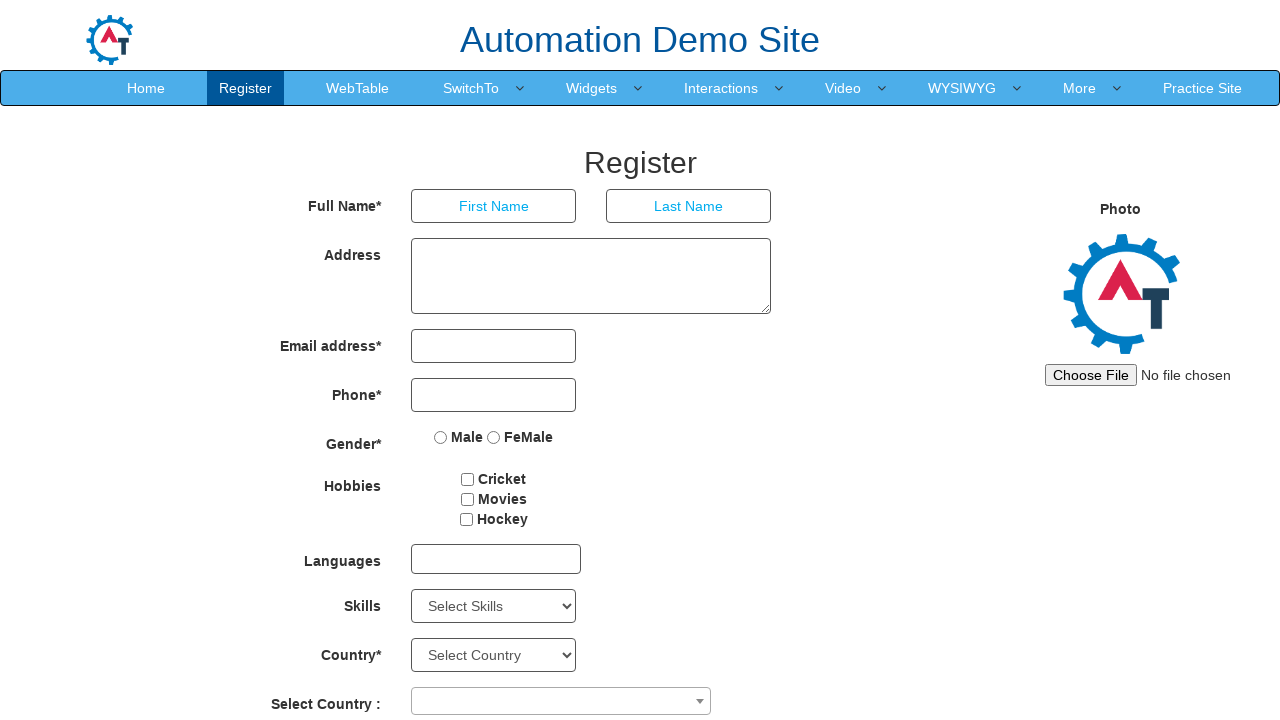

Located the first name input field
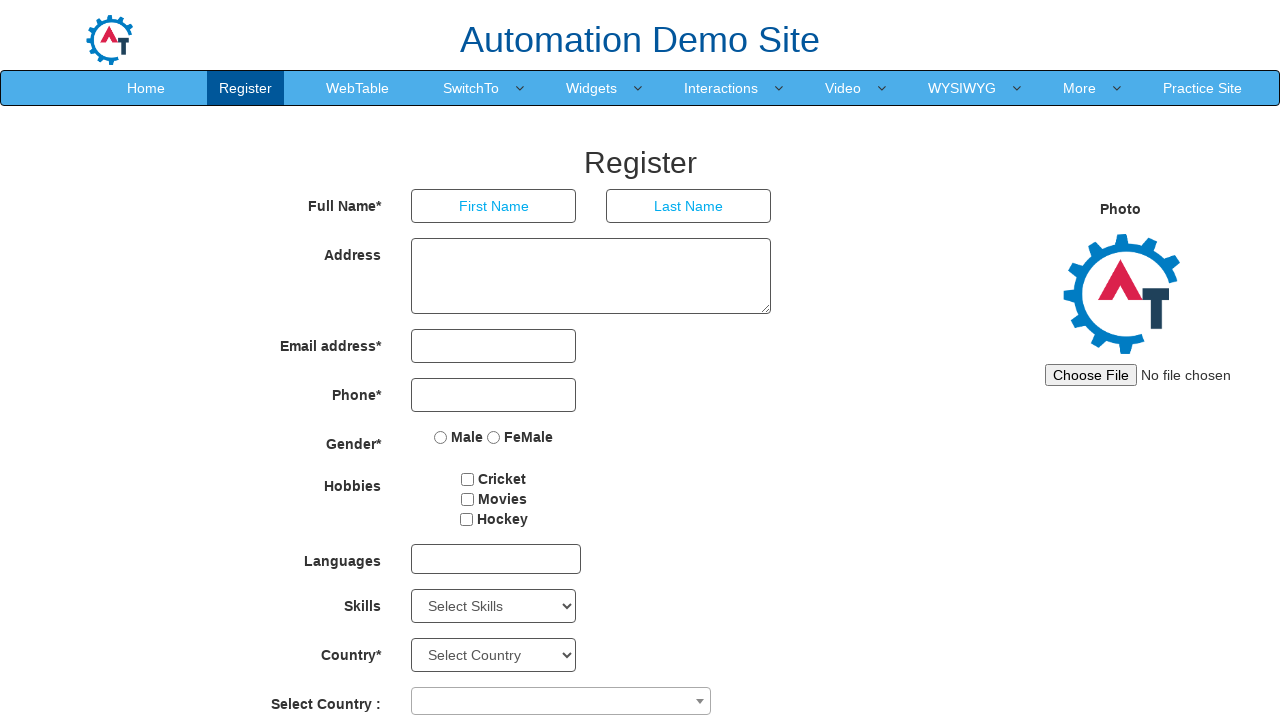

Highlighted first name input field with yellow background and red border using JavaScript
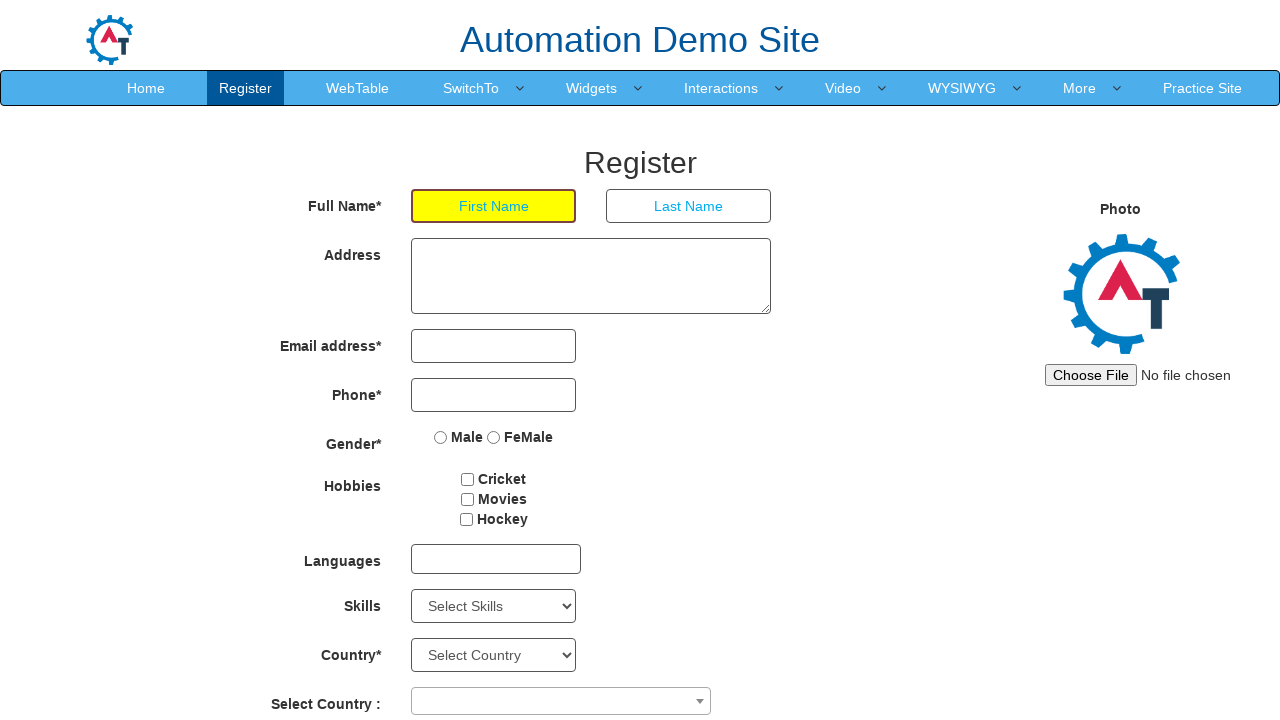

Entered 'alak' into the first name input field on input[ng-model='FirstName']
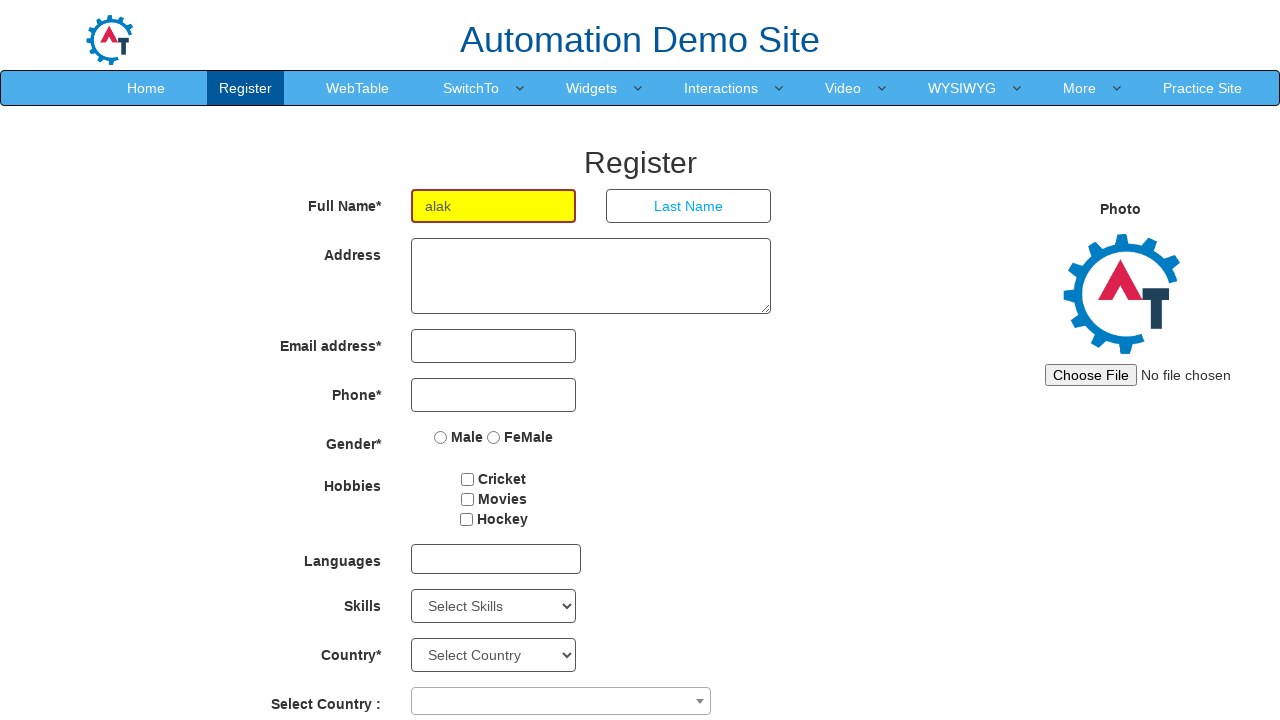

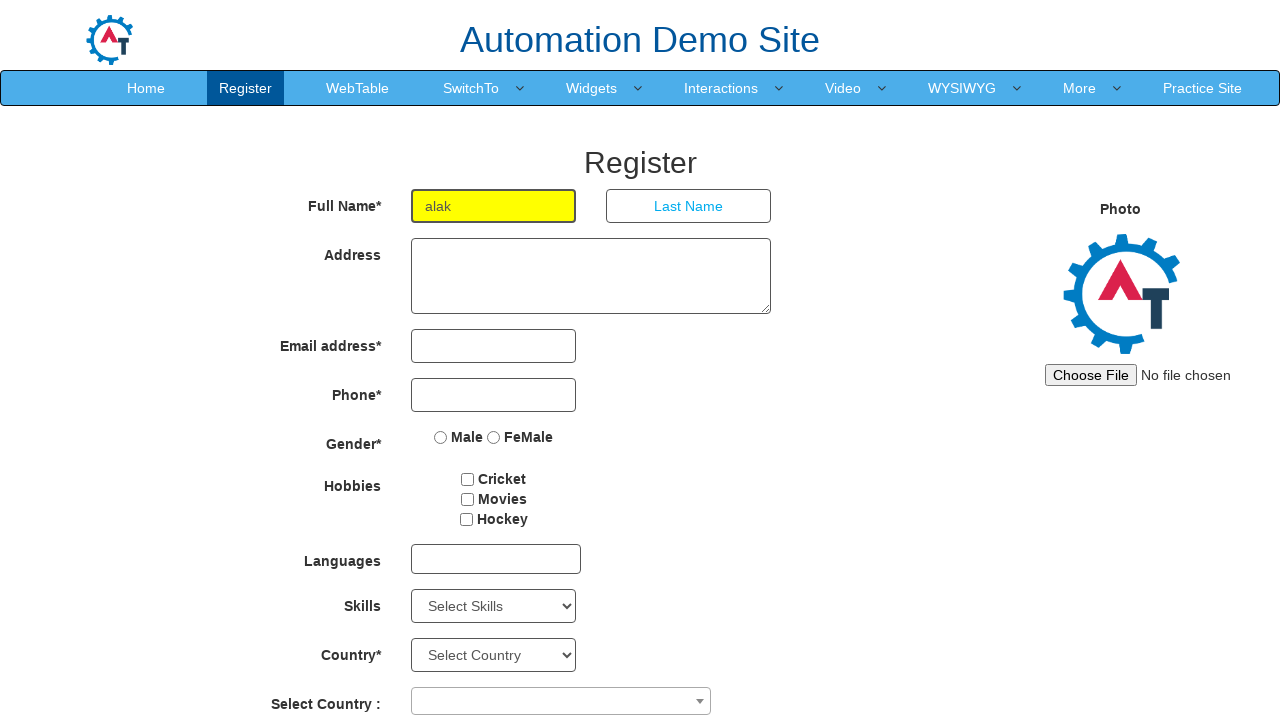